Navigates to the DemoBlaze website and counts the number of products displayed on the homepage

Starting URL: https://www.demoblaze.com/

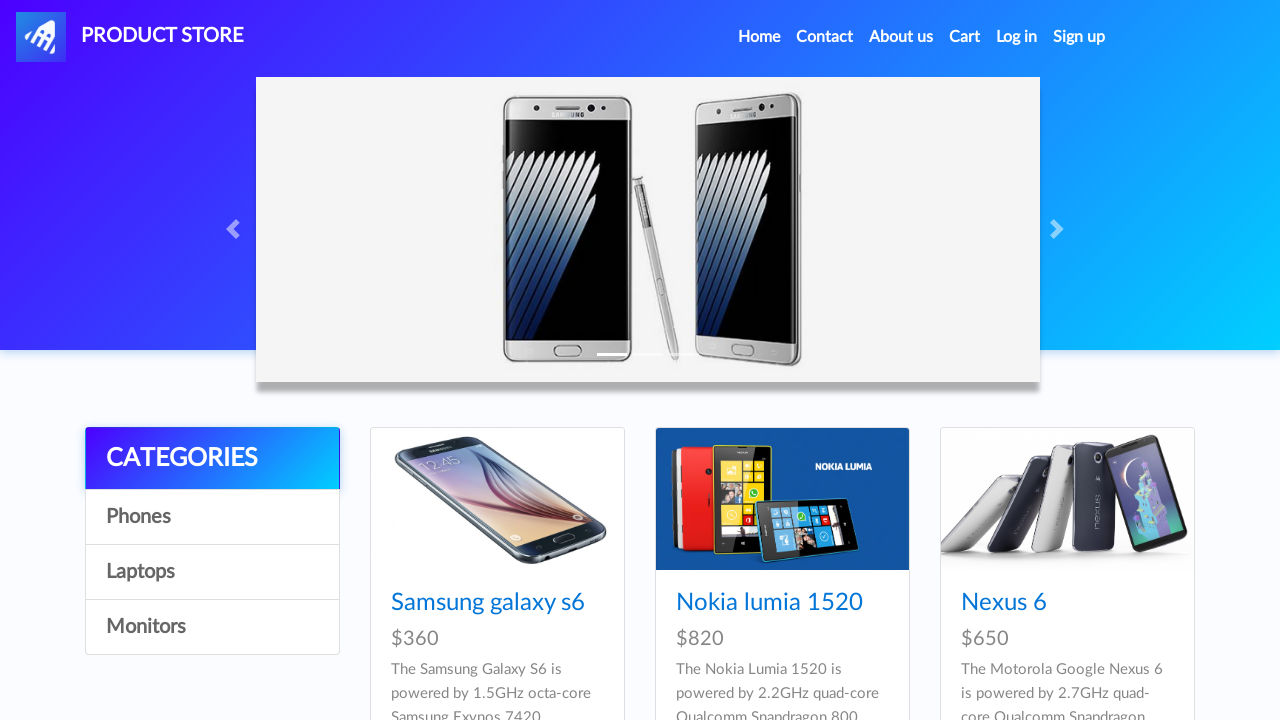

Navigated to DemoBlaze homepage
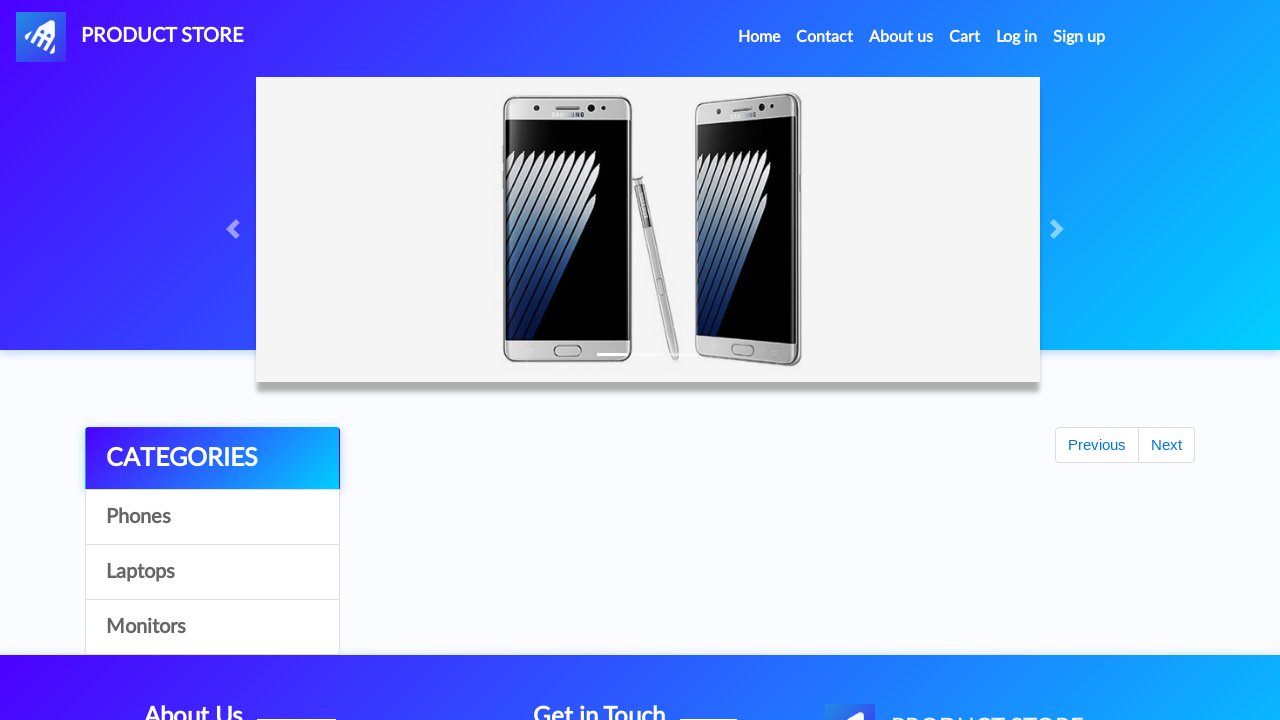

Product links loaded on the page
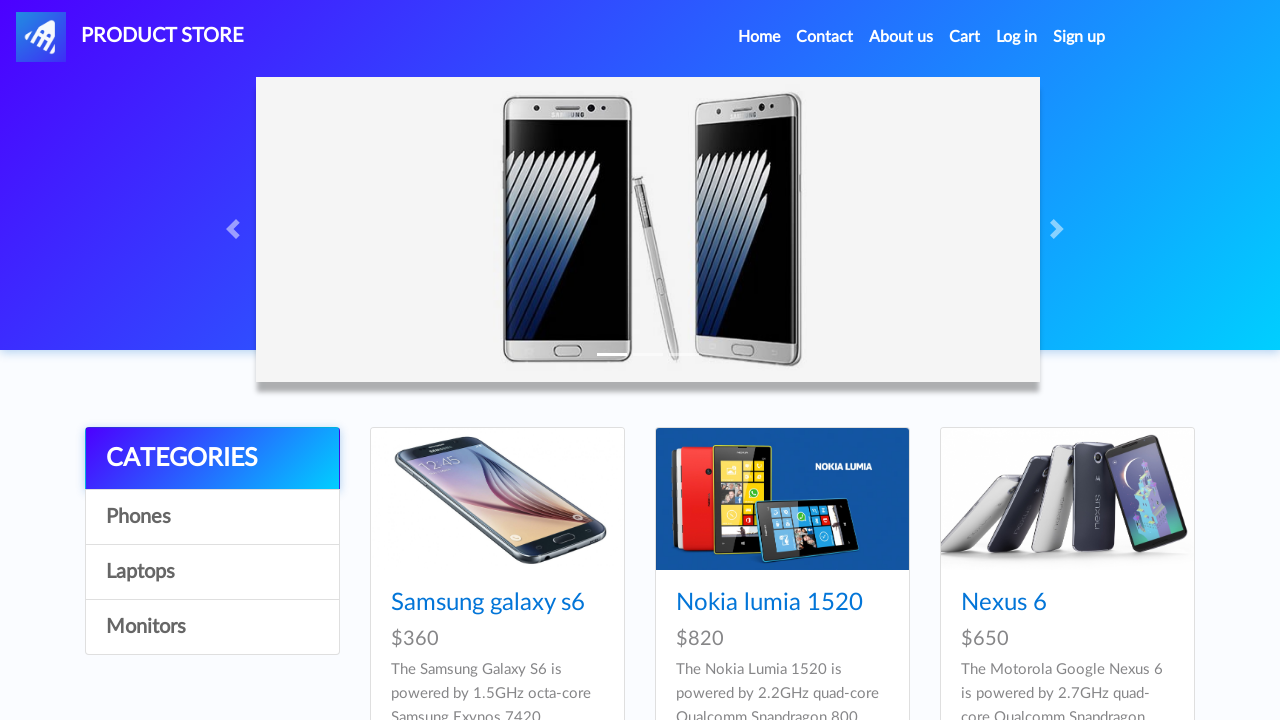

Retrieved all product links from the page
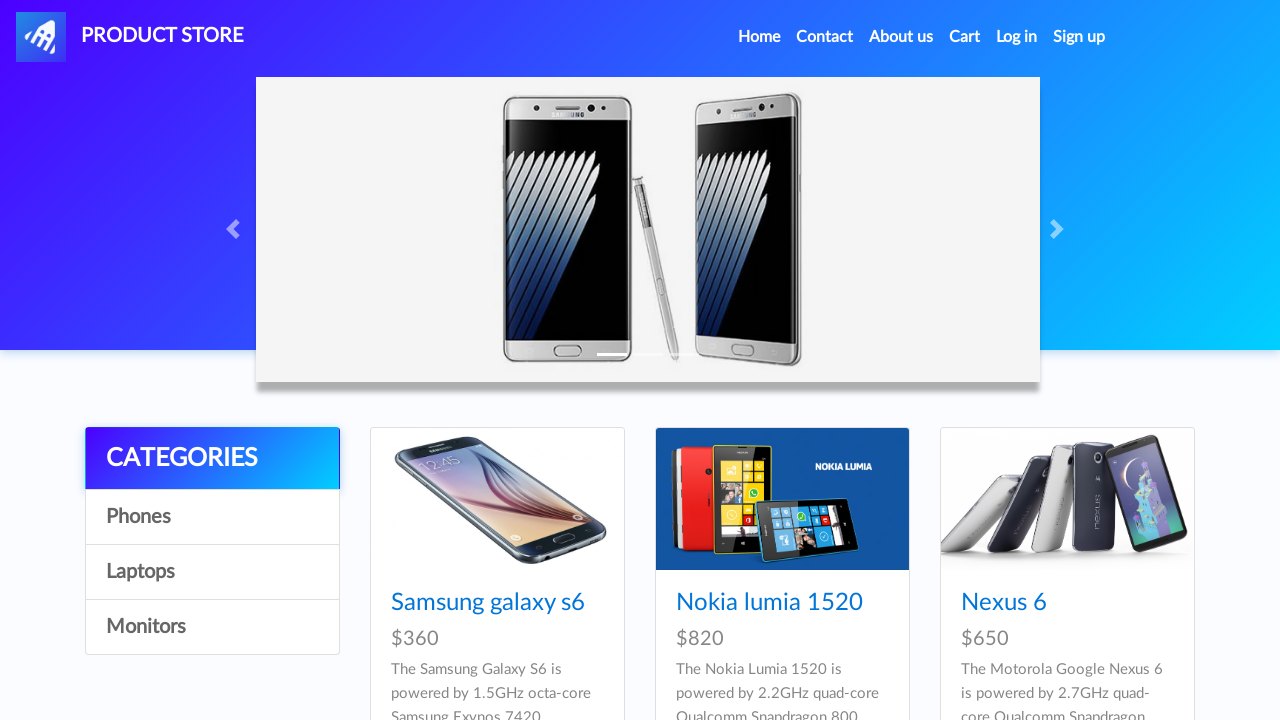

Verified that 9 products are displayed on the homepage
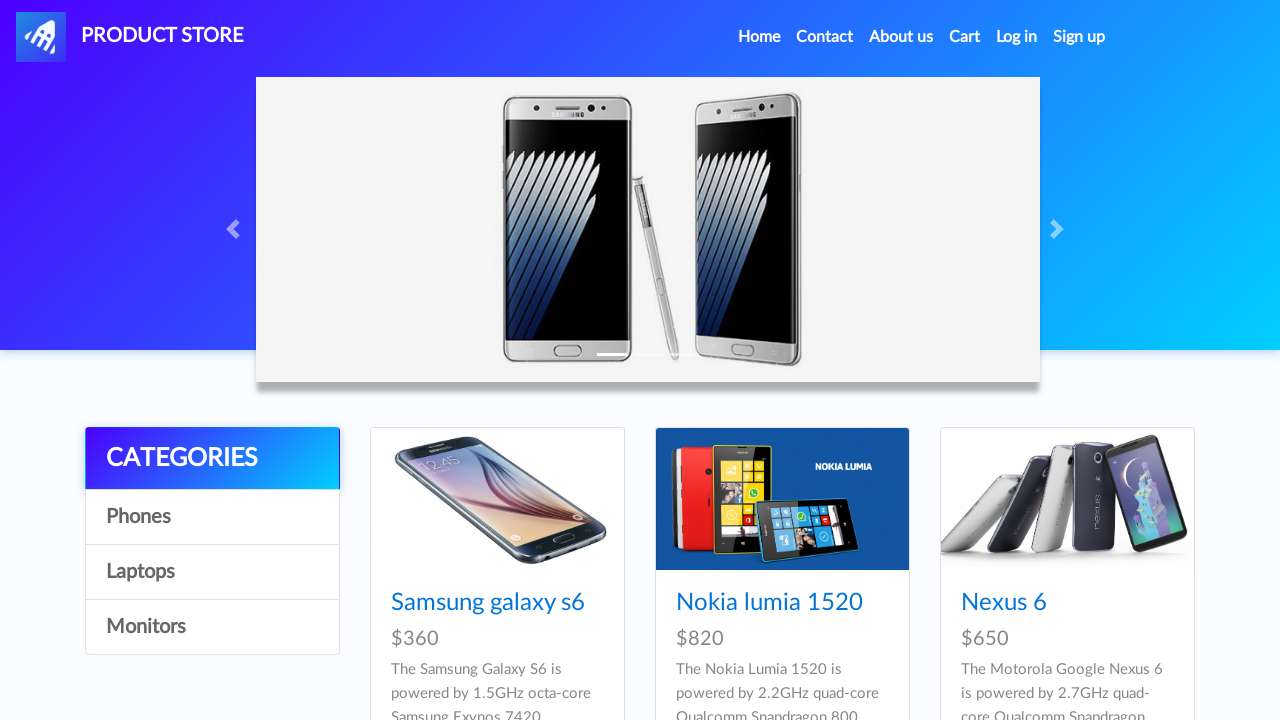

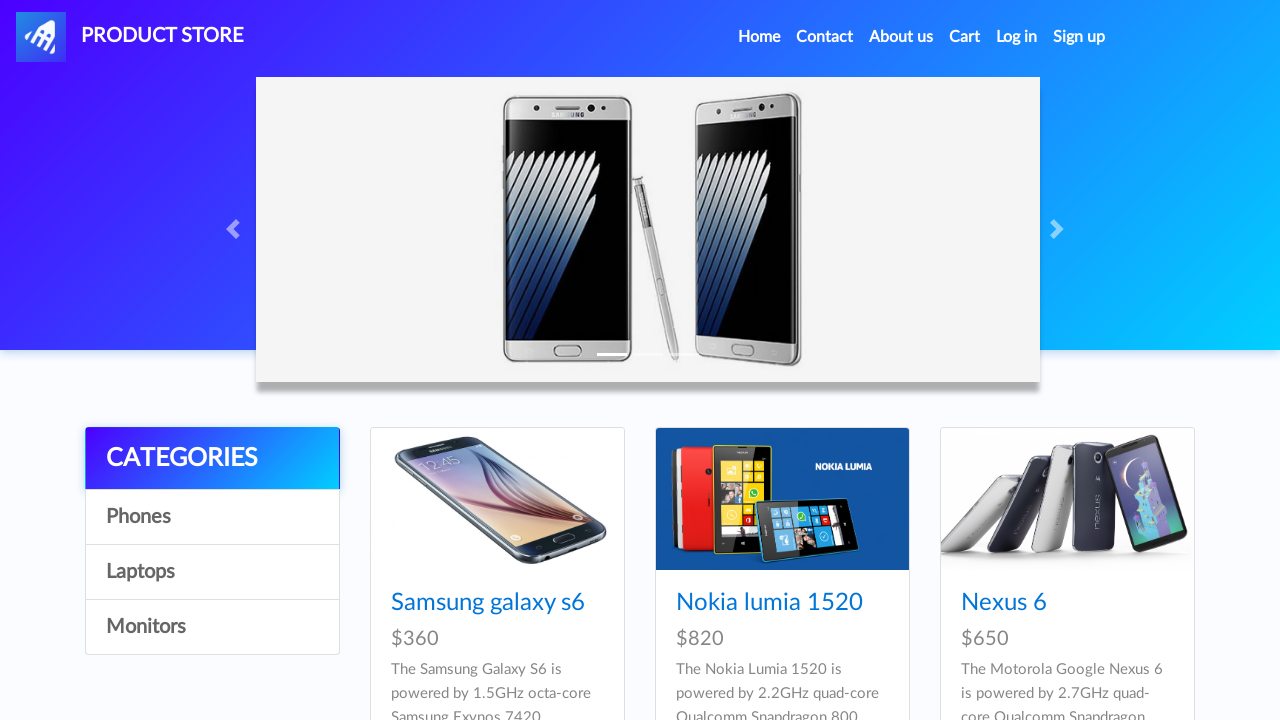